Tests iframe handling by clicking on an iframe section, then interacting with elements inside the iframe to verify content

Starting URL: https://rahulshettyacademy.com/AutomationPractice/

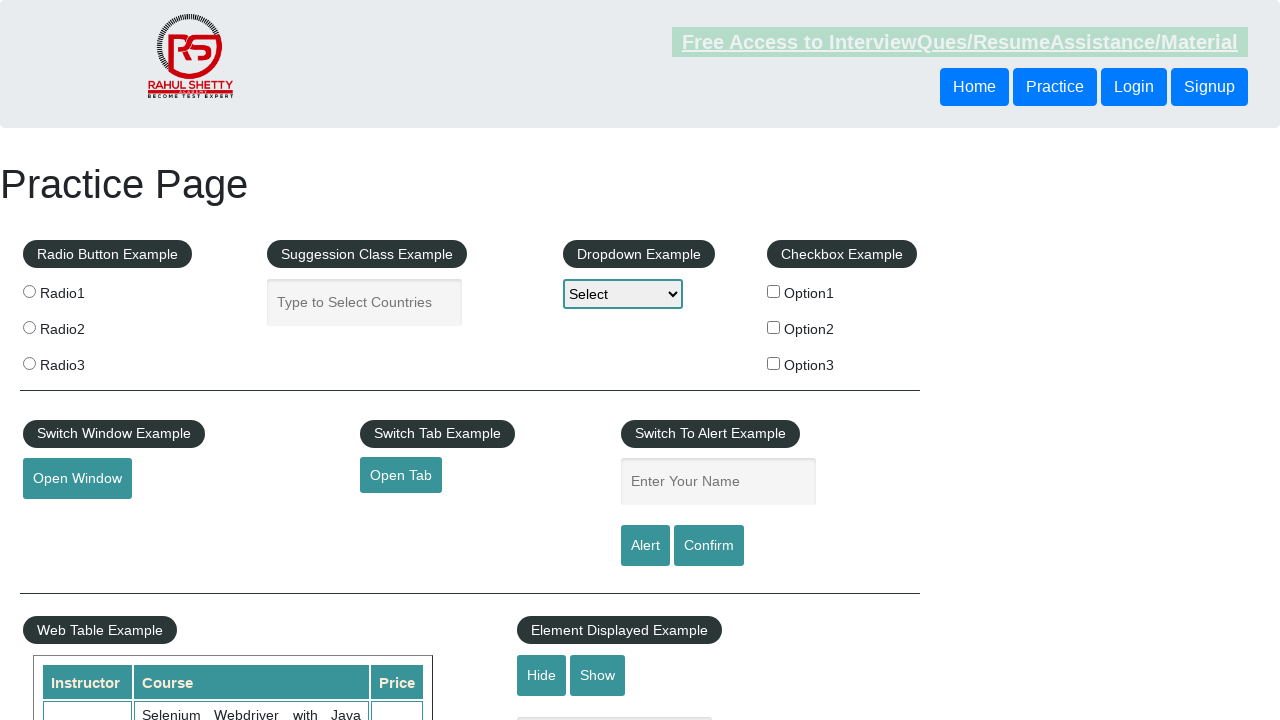

Clicked on iFrame Example section at (89, 360) on xpath=//legend[text()="iFrame Example"]
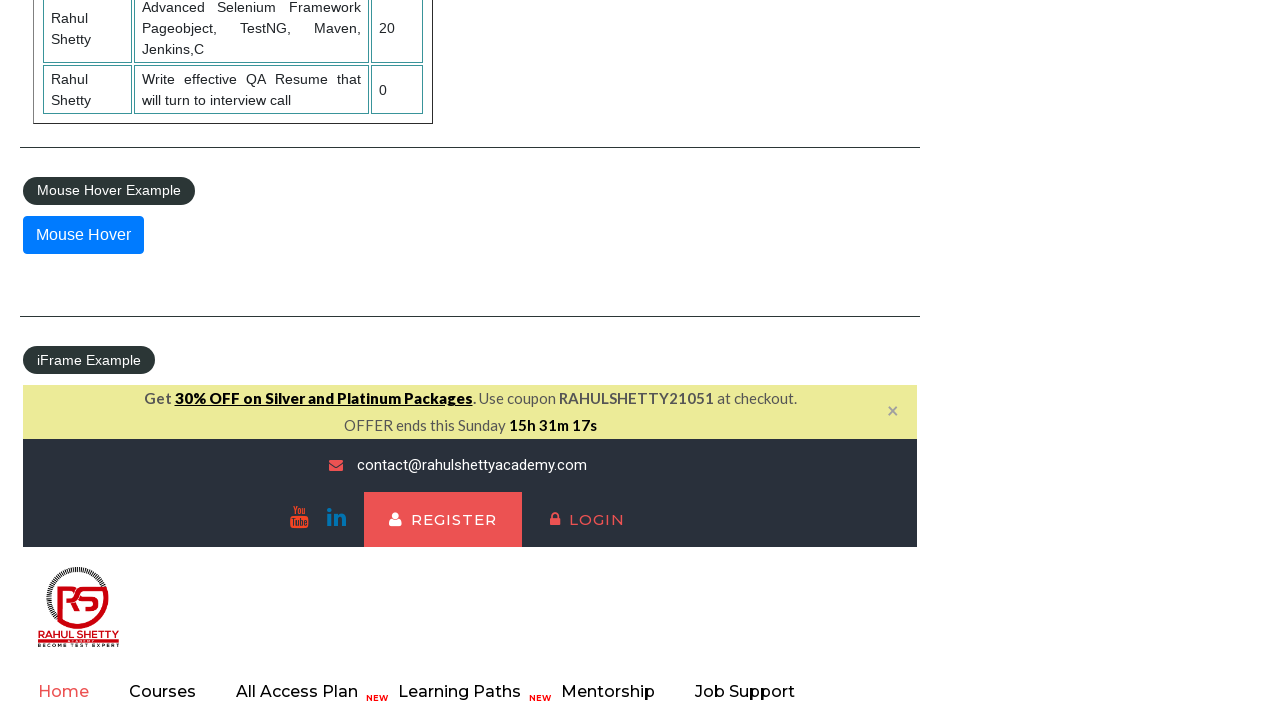

Located iframe with id 'courses-iframe'
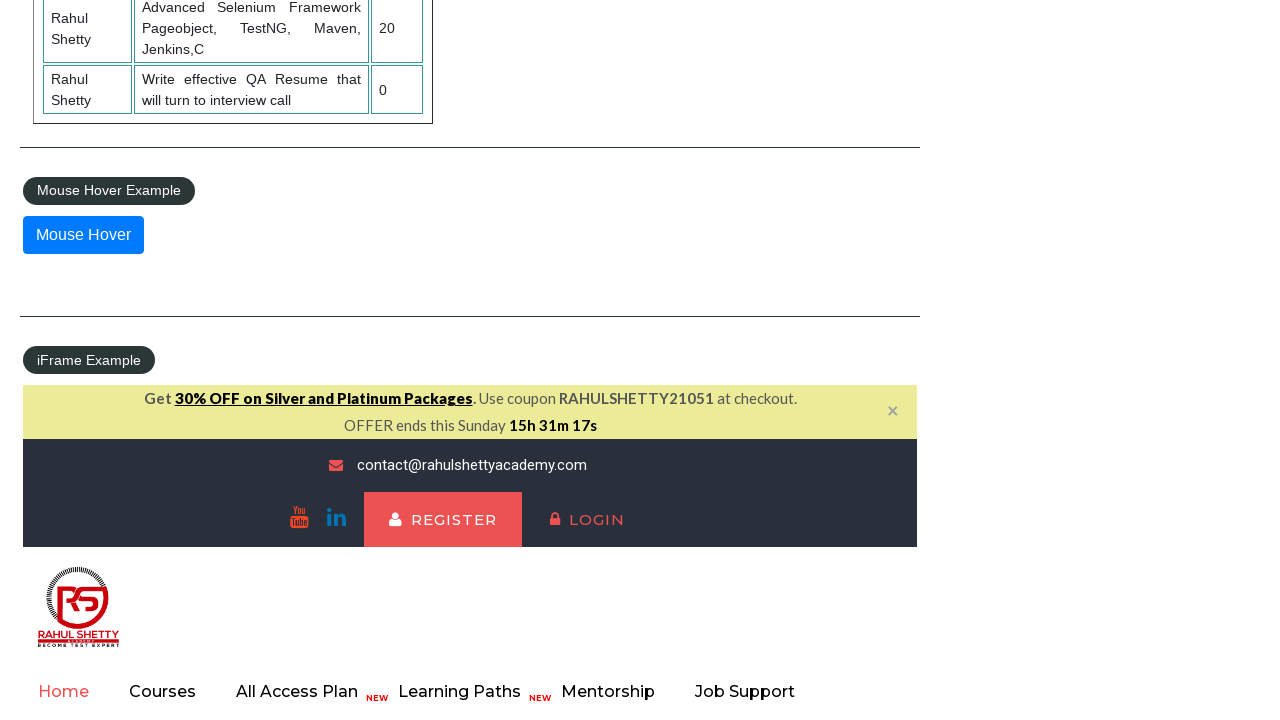

Clicked on lifetime access link inside iframe at (307, 675) on #courses-iframe >> internal:control=enter-frame >> li a[href="lifetime-access"]:
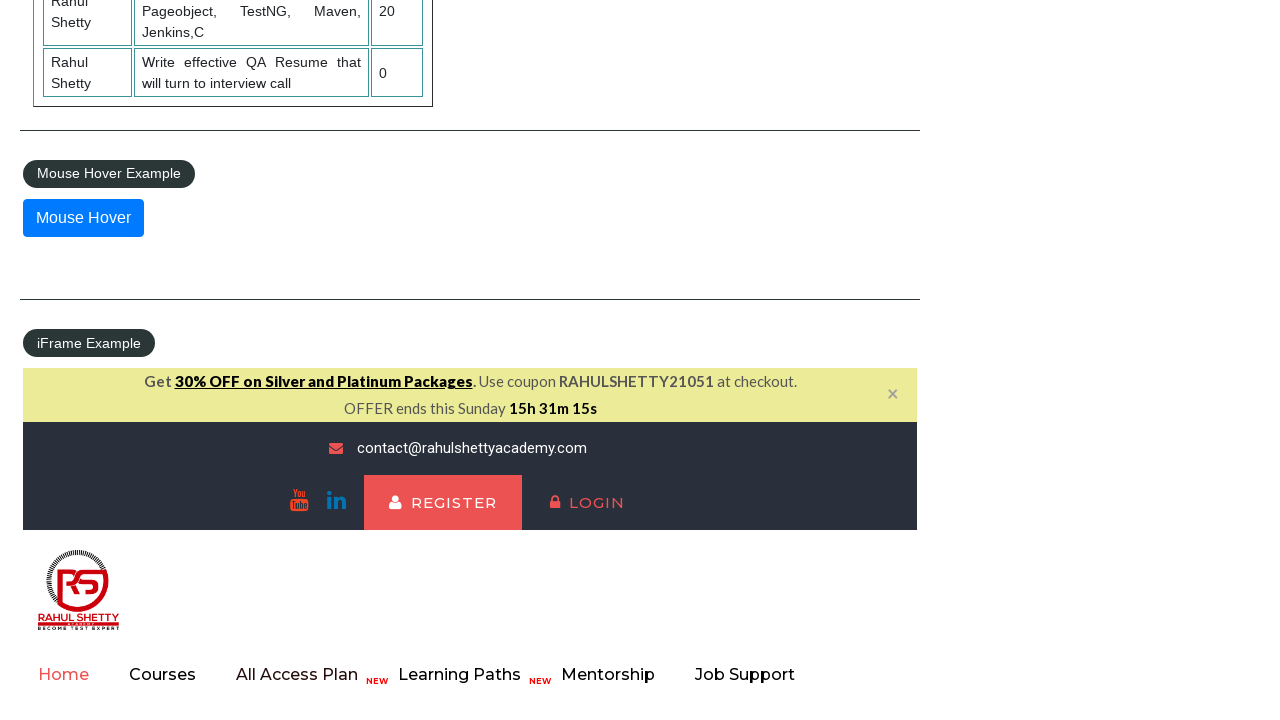

Verified text content '13,522' in red-colored span inside iframe
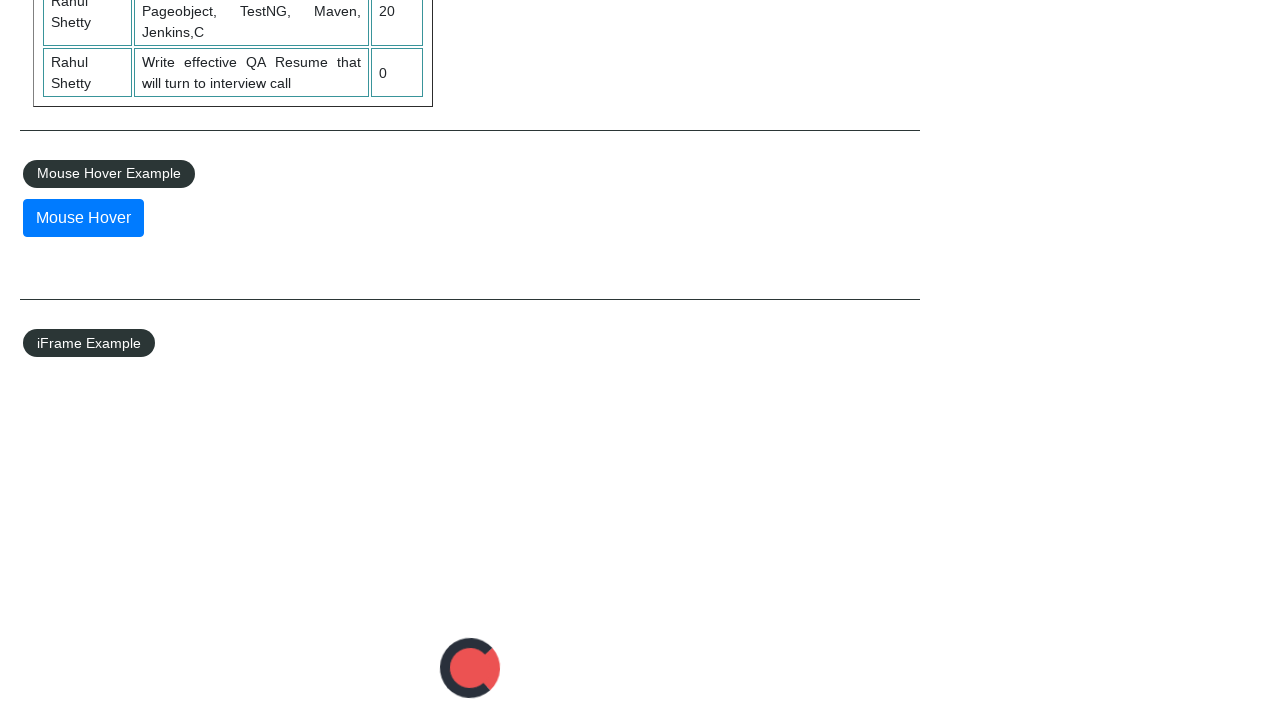

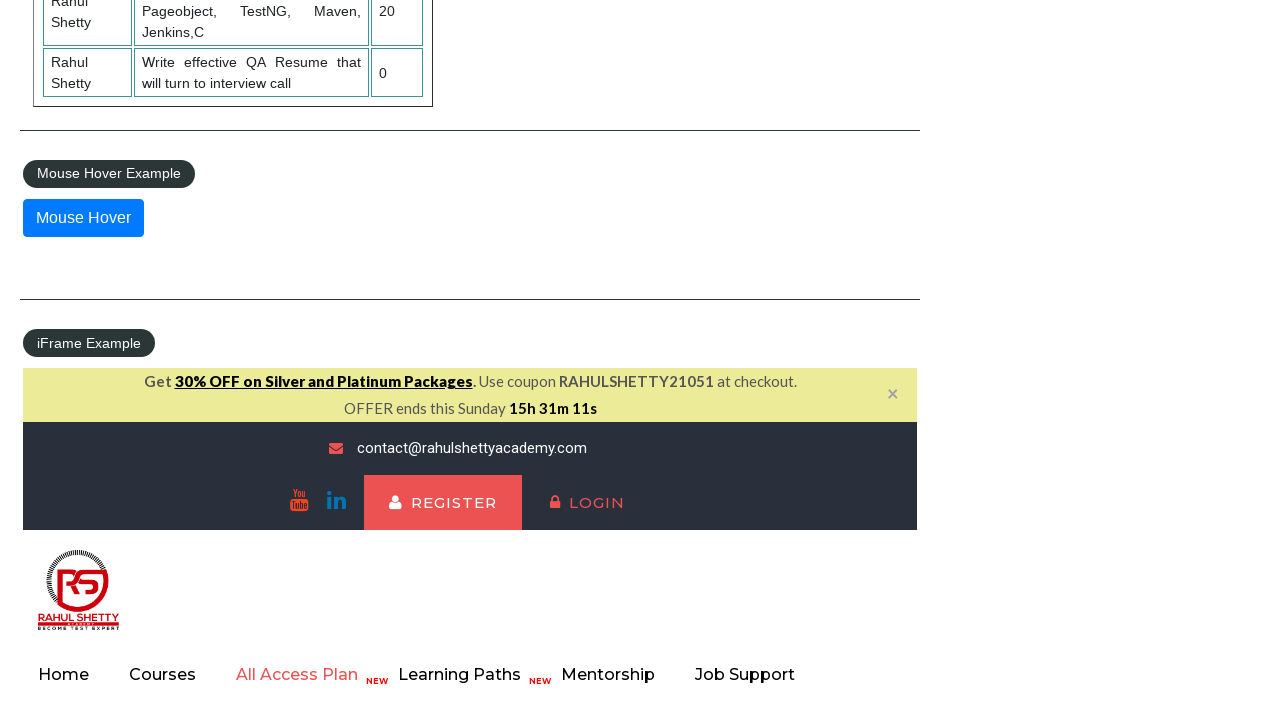